Tests hovering over a dropdown menu and filling a date picker field on the SelectorHub practice page

Starting URL: https://selectorshub.com/xpath-practice-page/

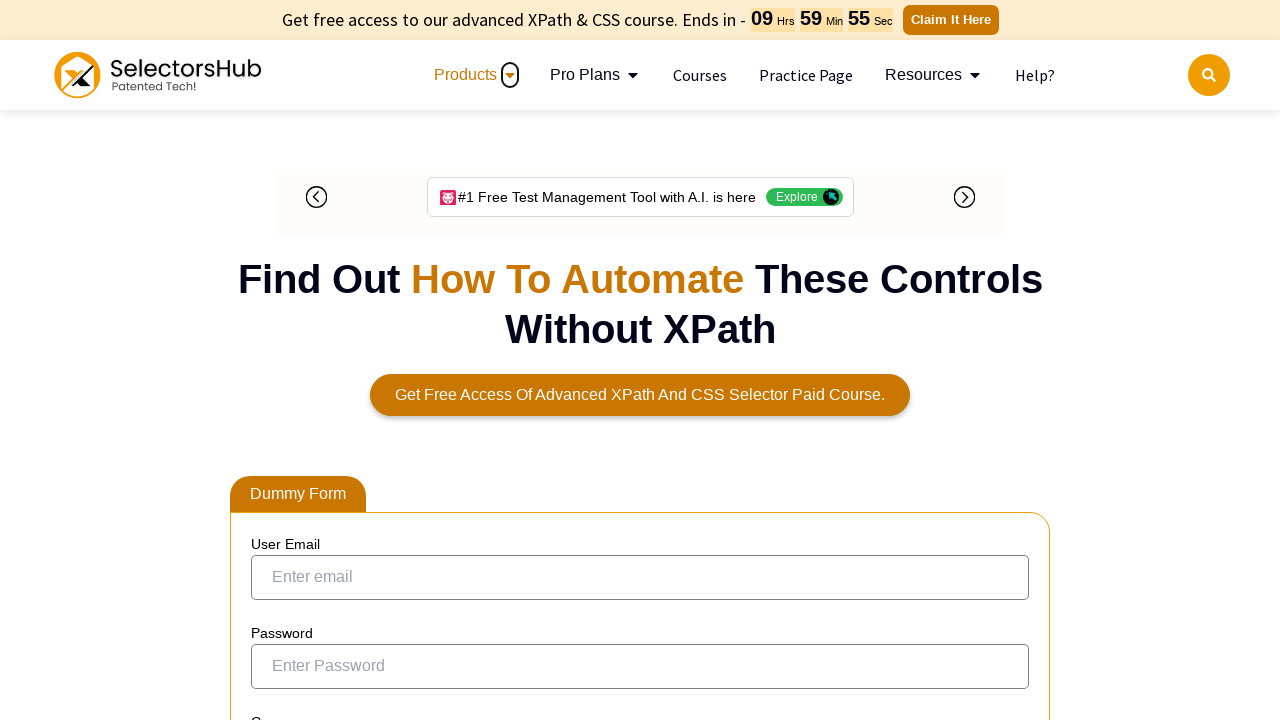

Hovered over dropdown button at (314, 360) on button.dropbtn
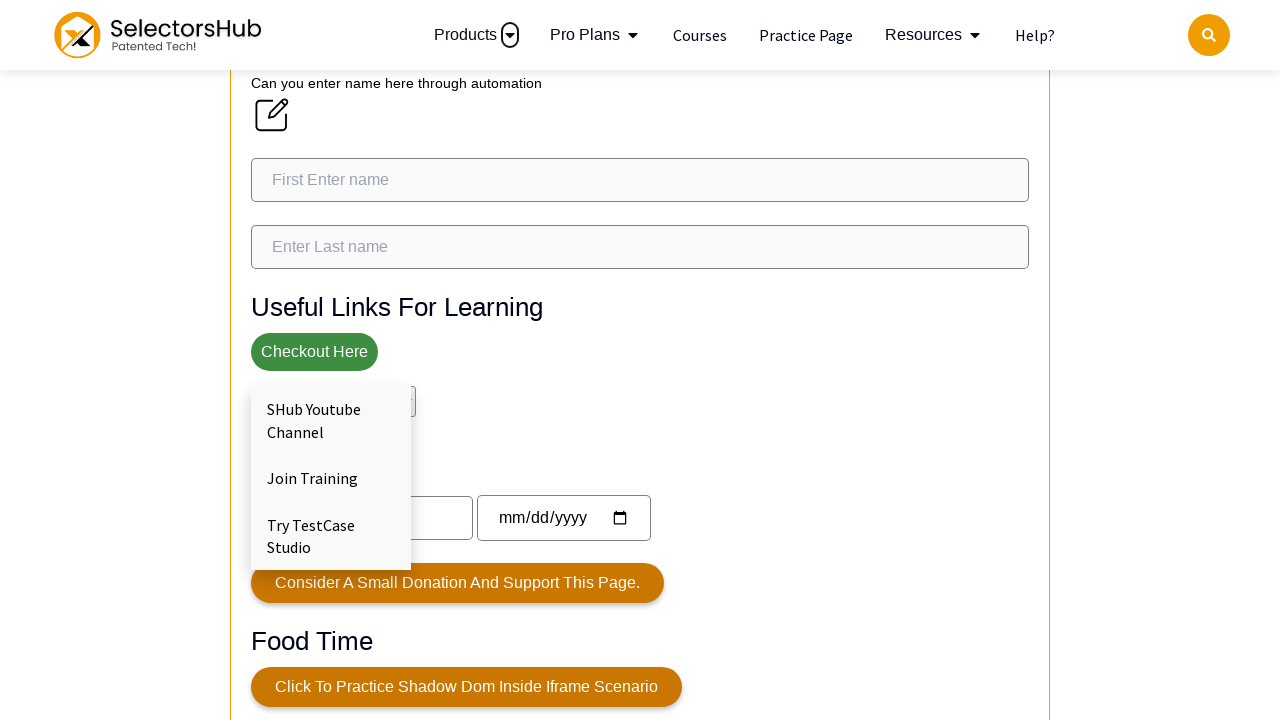

Cleared date picker field on input[id*='datepicker']
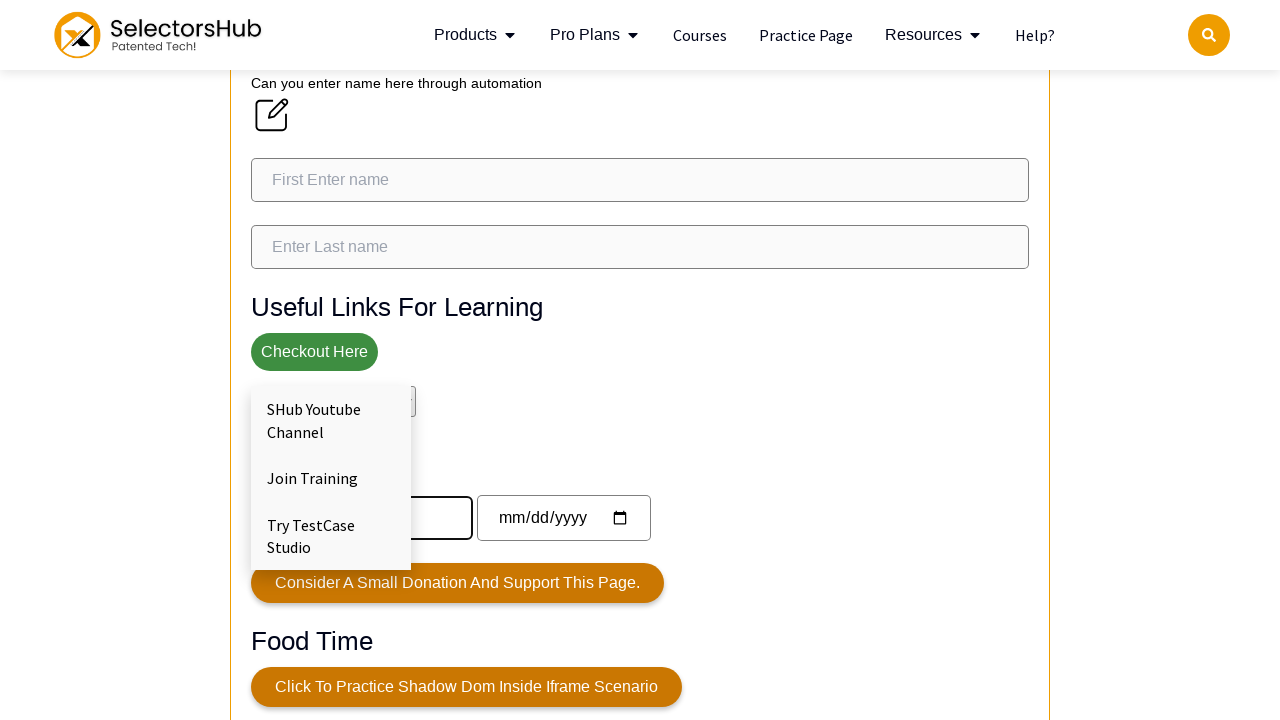

Filled date picker field with '22/03/2015' on input[id*='datepicker']
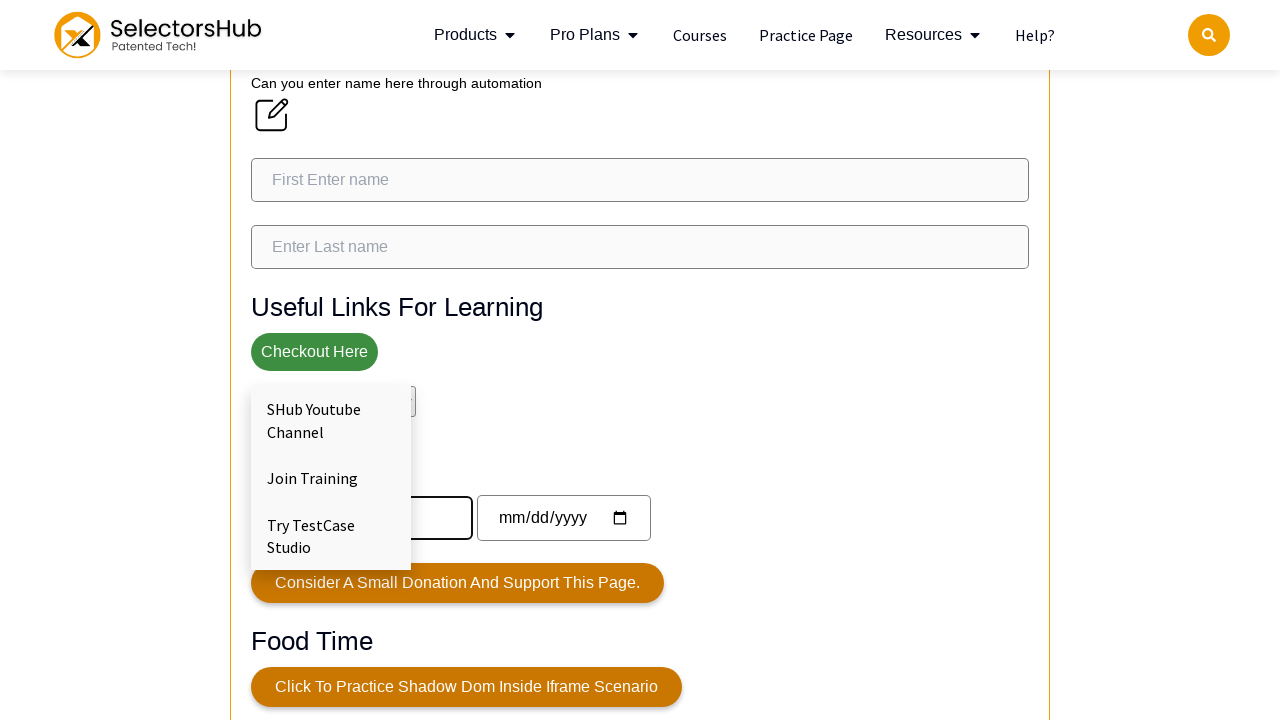

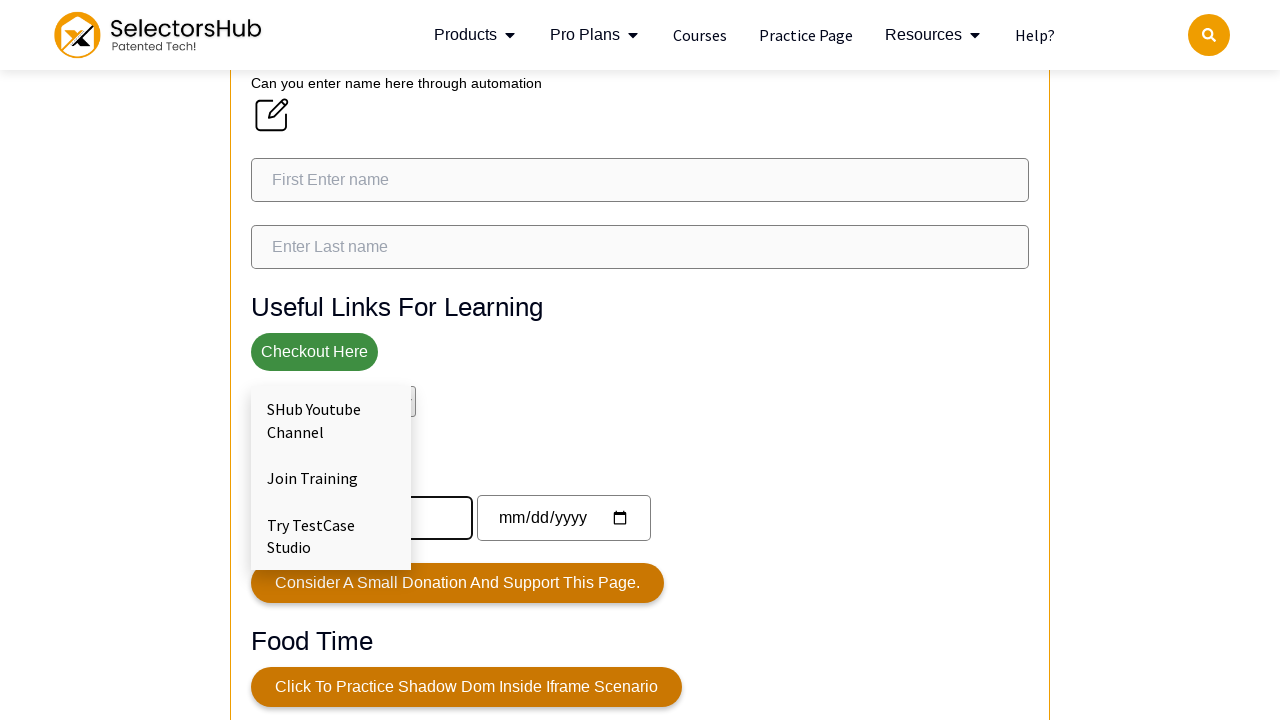